Opens the RedBus travel booking website and waits for the page to load with maximized viewport.

Starting URL: https://www.redbus.in/

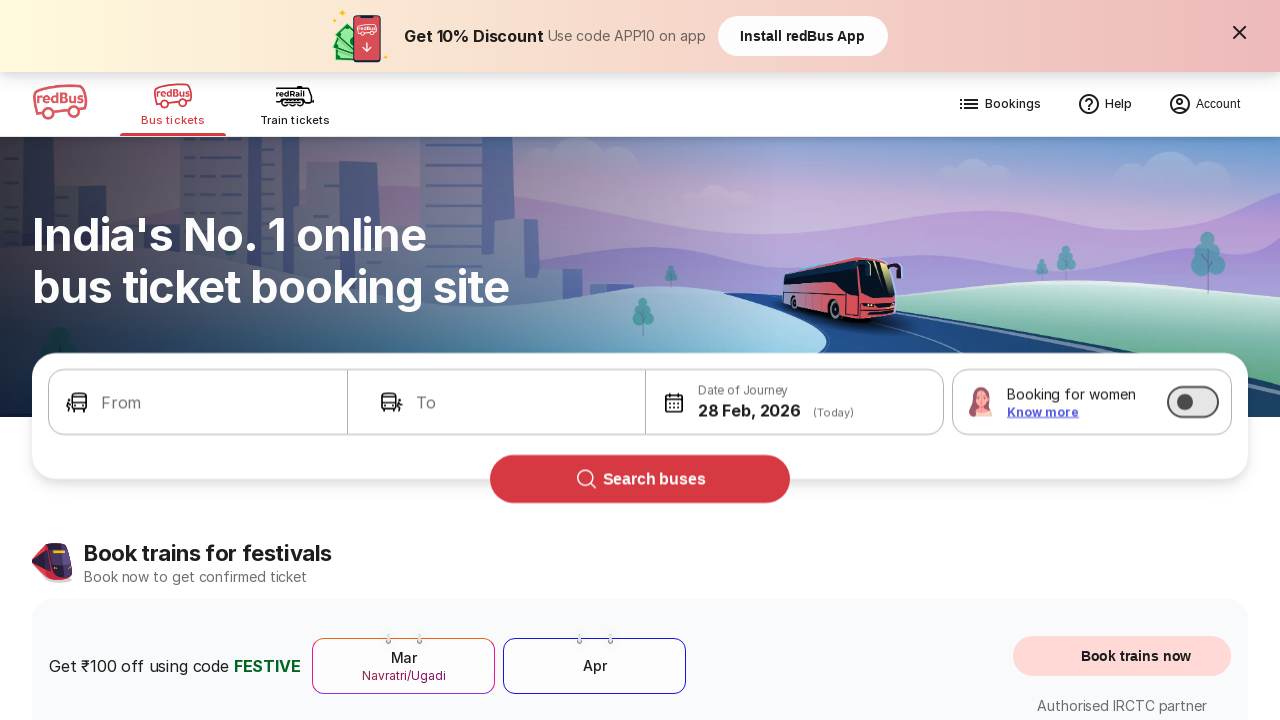

Waited for DOM content to load on RedBus homepage
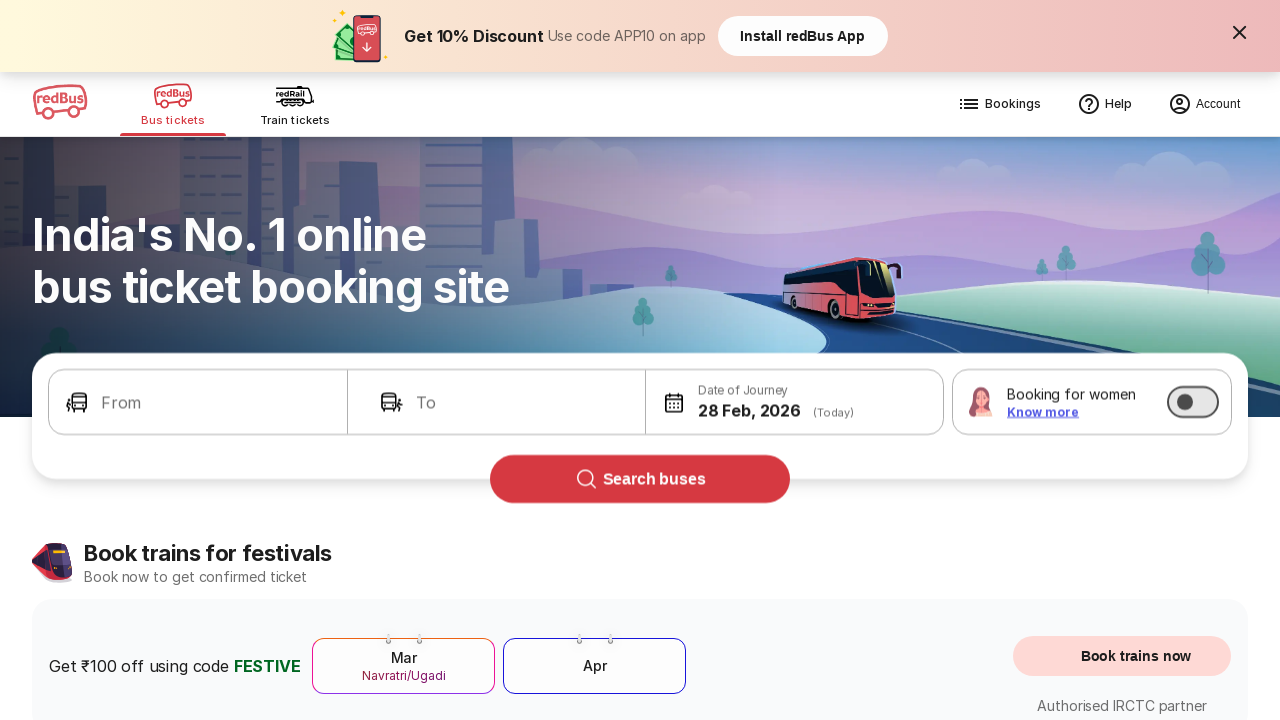

Waited for page body to become visible
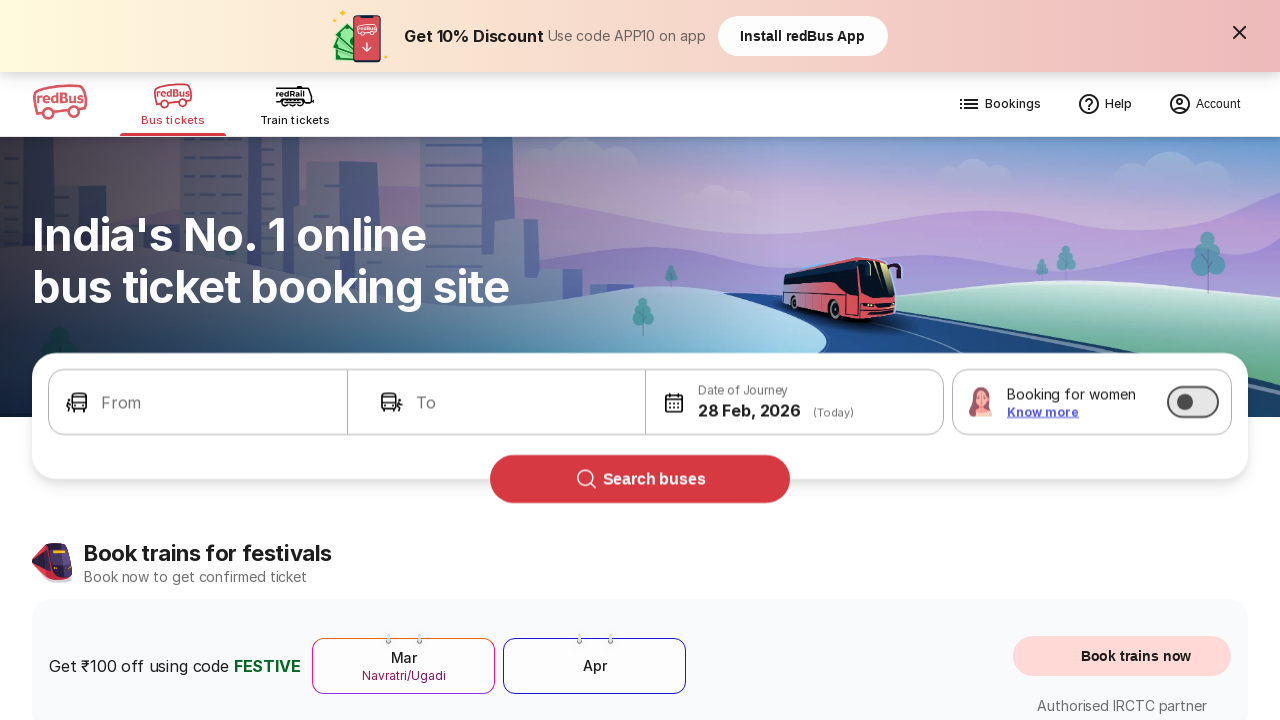

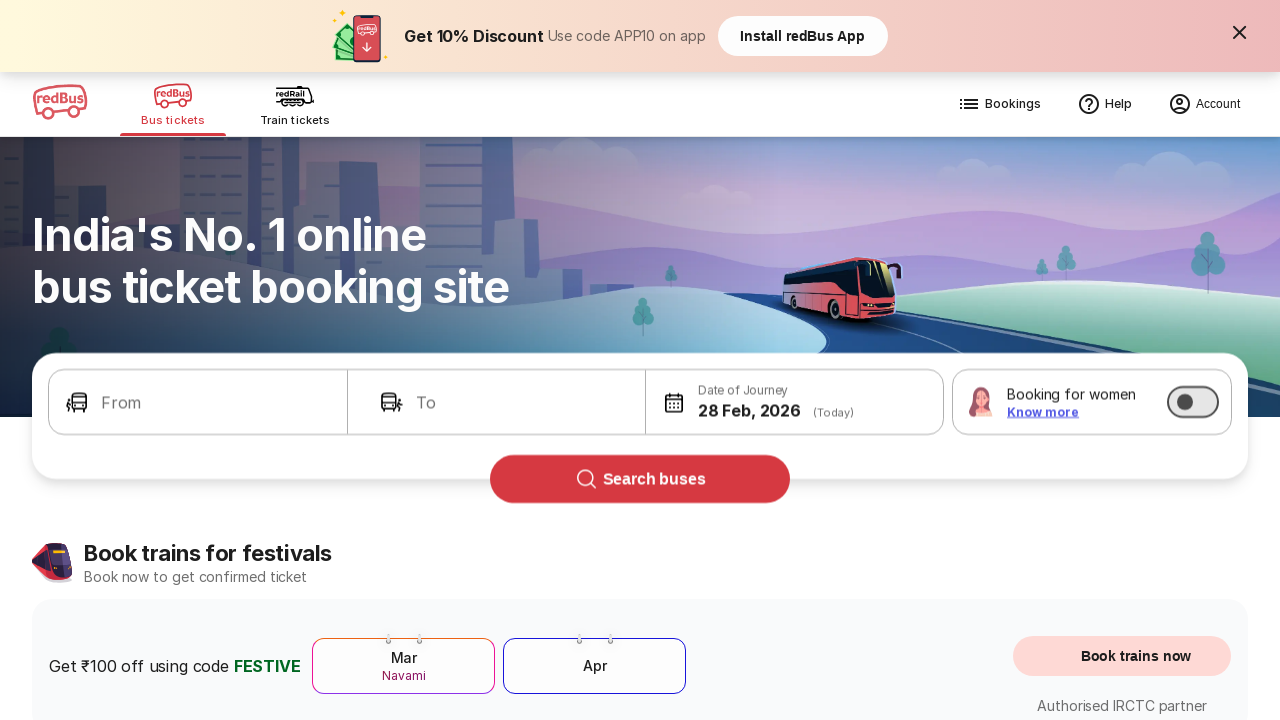